Tests JavaScript alert handling by clicking a button that triggers an alert and accepting it.

Starting URL: https://the-internet.herokuapp.com/javascript_alerts

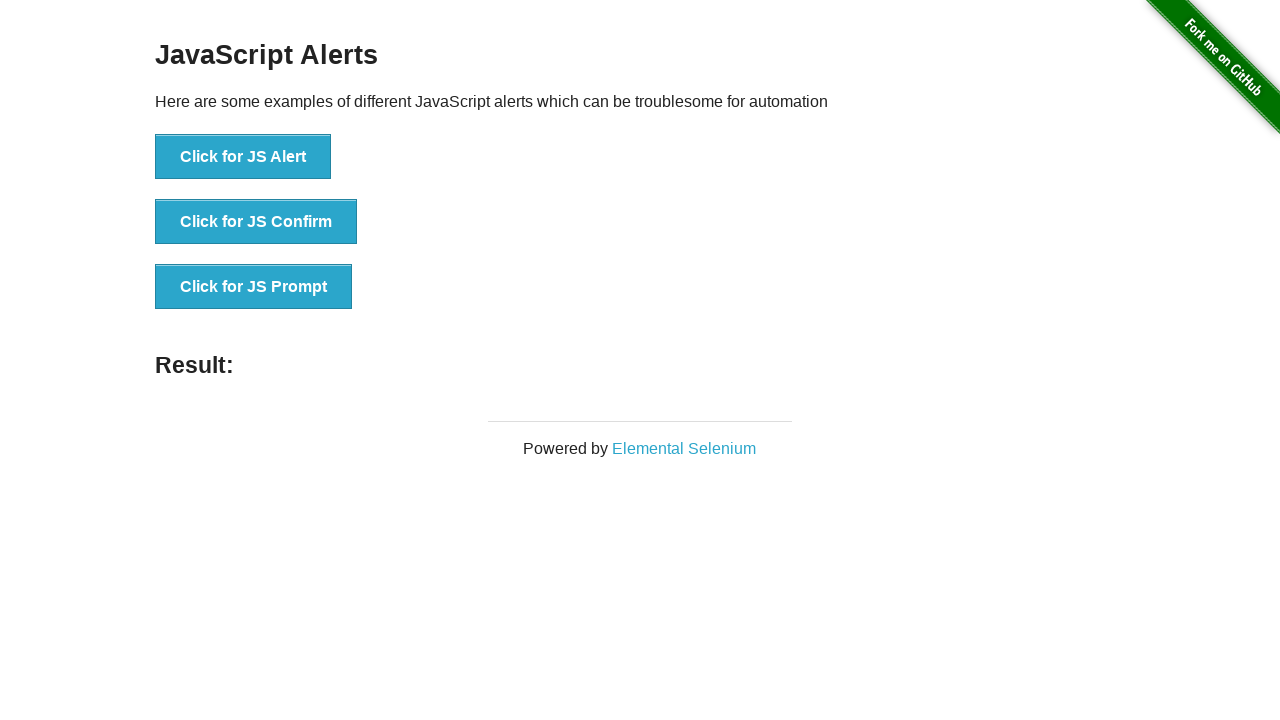

Set up dialog handler to accept JavaScript alerts
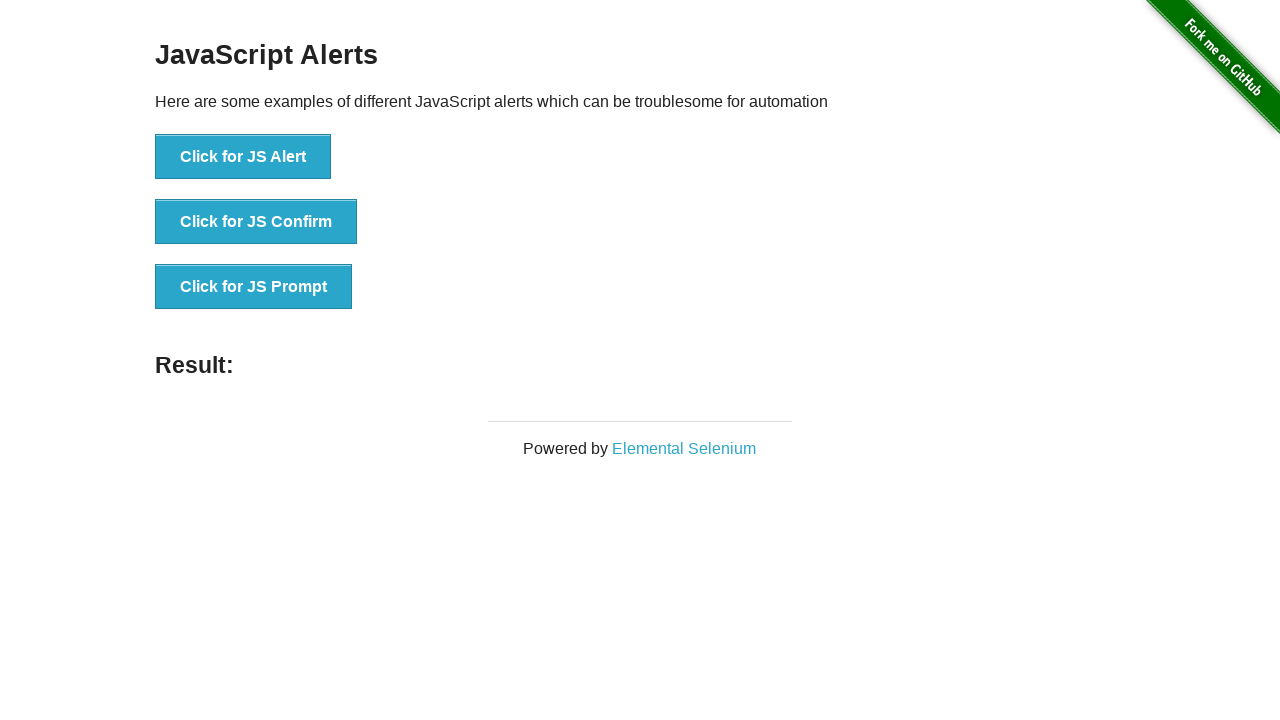

Clicked button to trigger JavaScript alert at (243, 157) on button:has-text('Click for JS Alert')
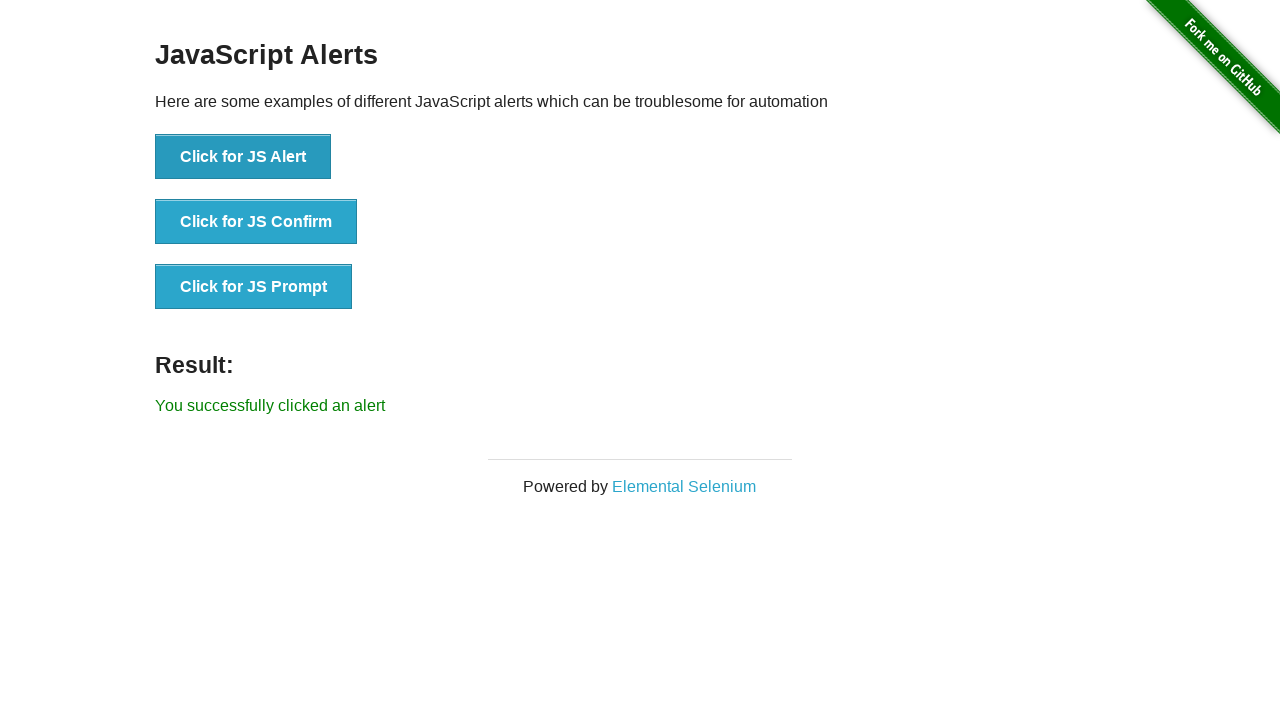

Alert was successfully handled and result message verified
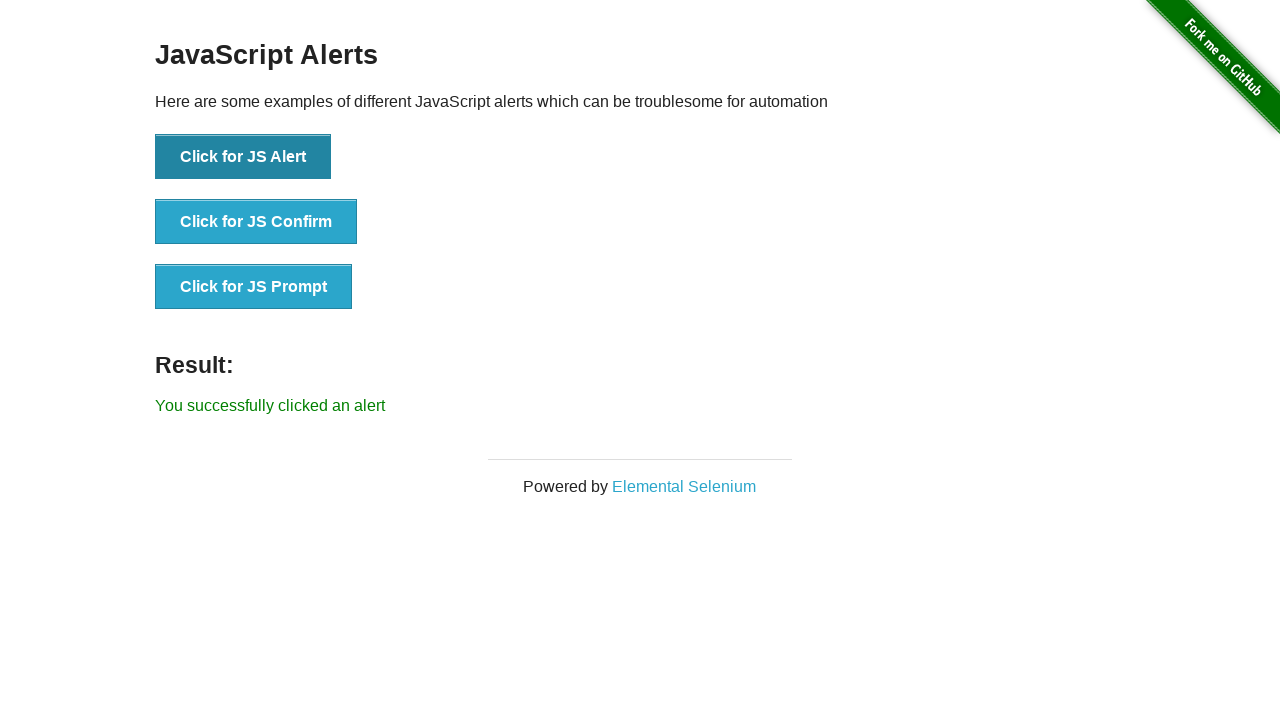

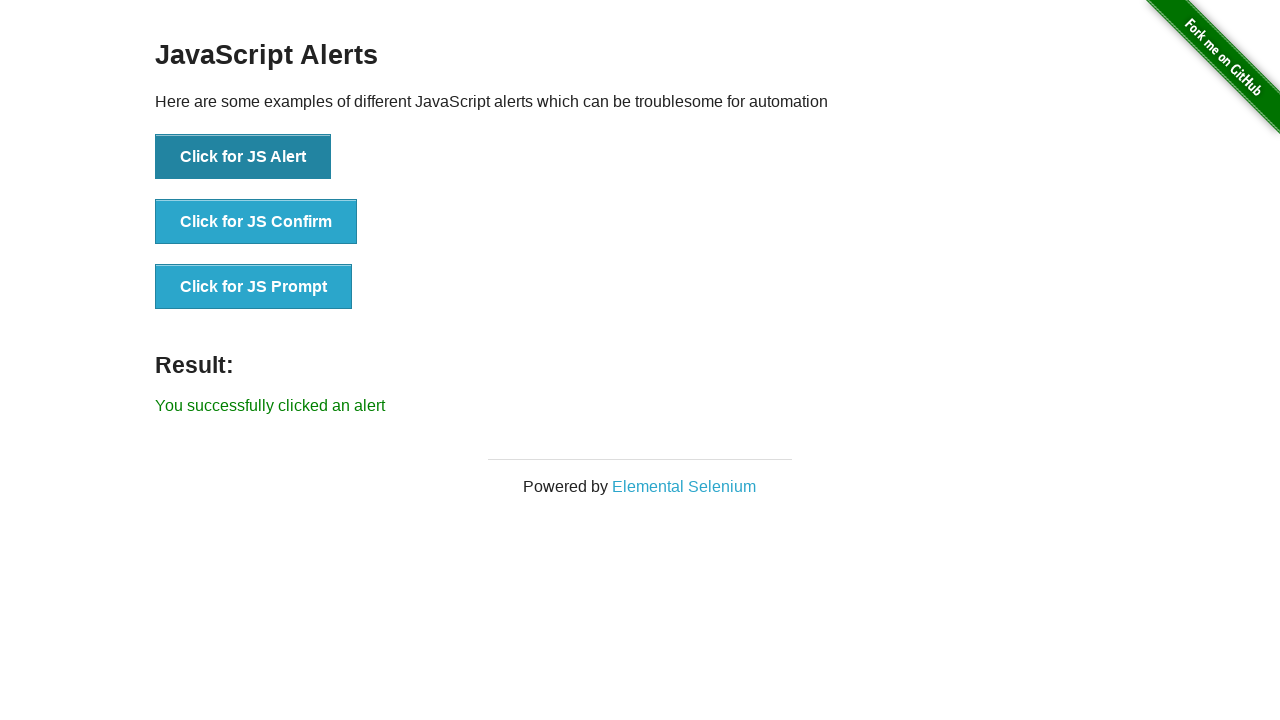